Navigates to the Indian Meteorological Department satellite page and verifies that satellite imagery is displayed, then navigates to a secondary tropical weather satellite imagery site and verifies the image loads.

Starting URL: https://mausam.imd.gov.in/imd_latest/contents/satellite.php

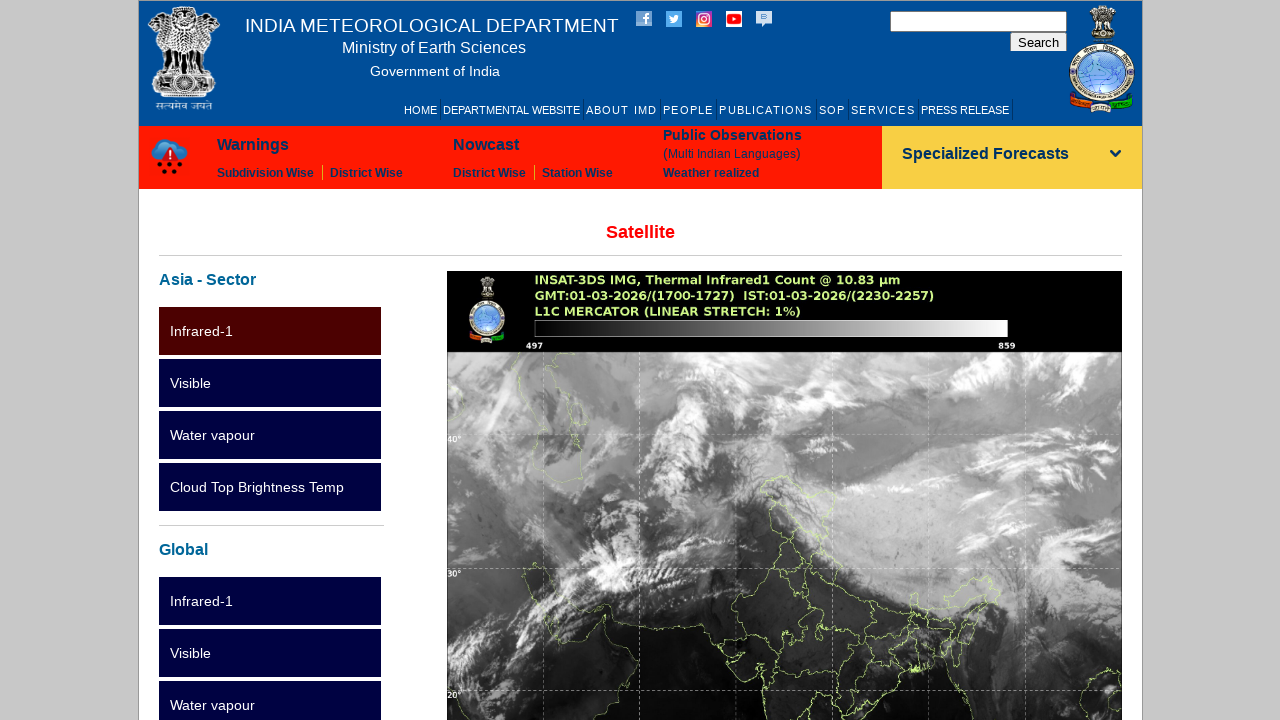

Waited for satellite image to load on IMD page
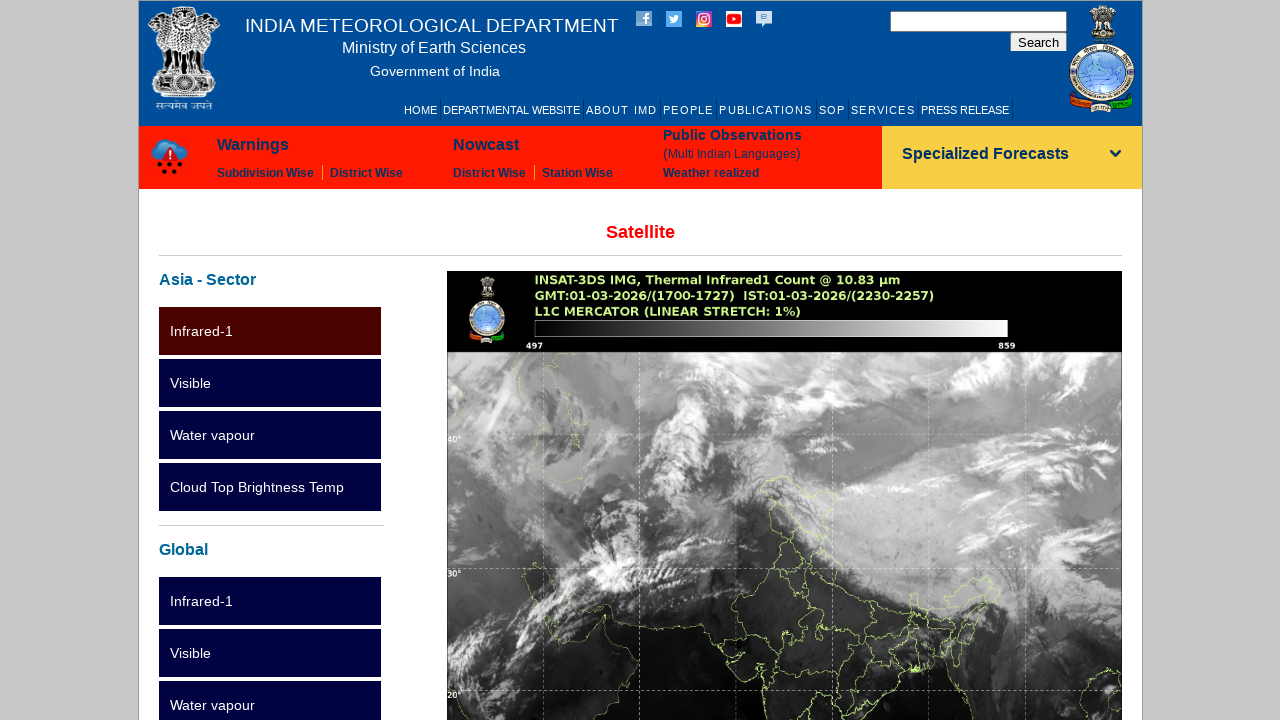

Verified satellite image element is visible on IMD page
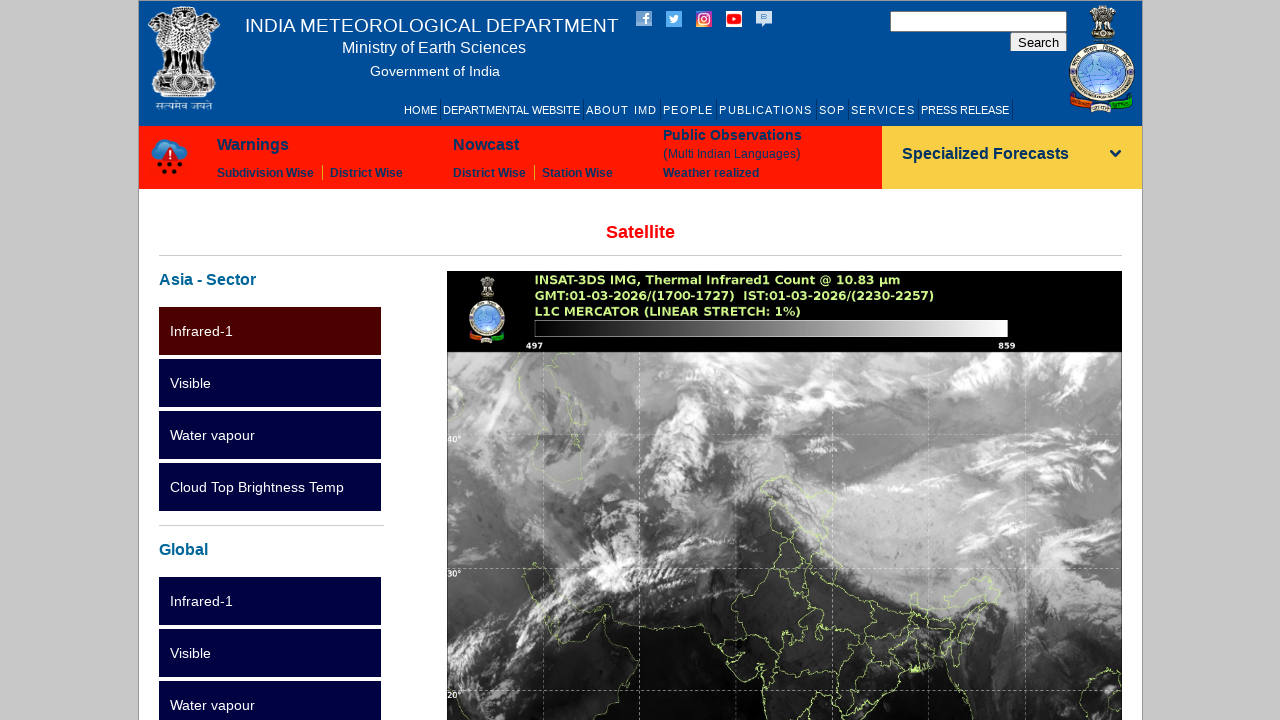

Navigated to tropical weather satellite imagery site
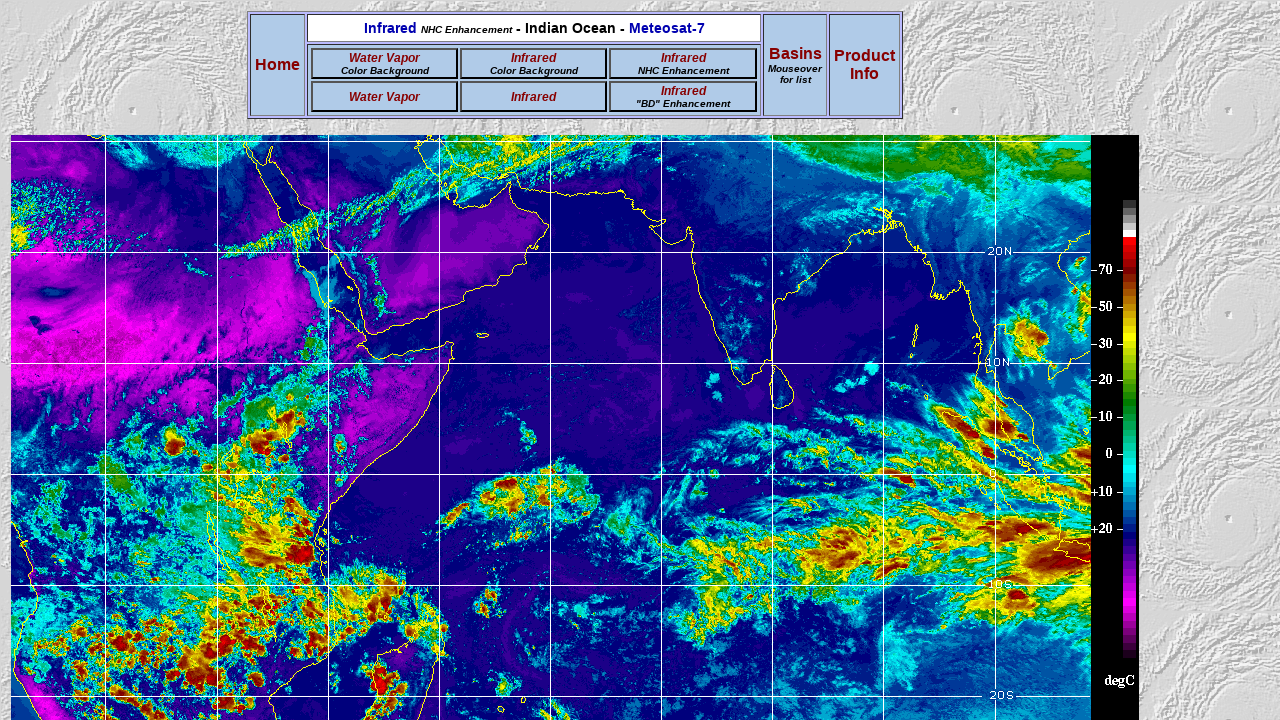

Waited for satellite image to load on tropical weather site
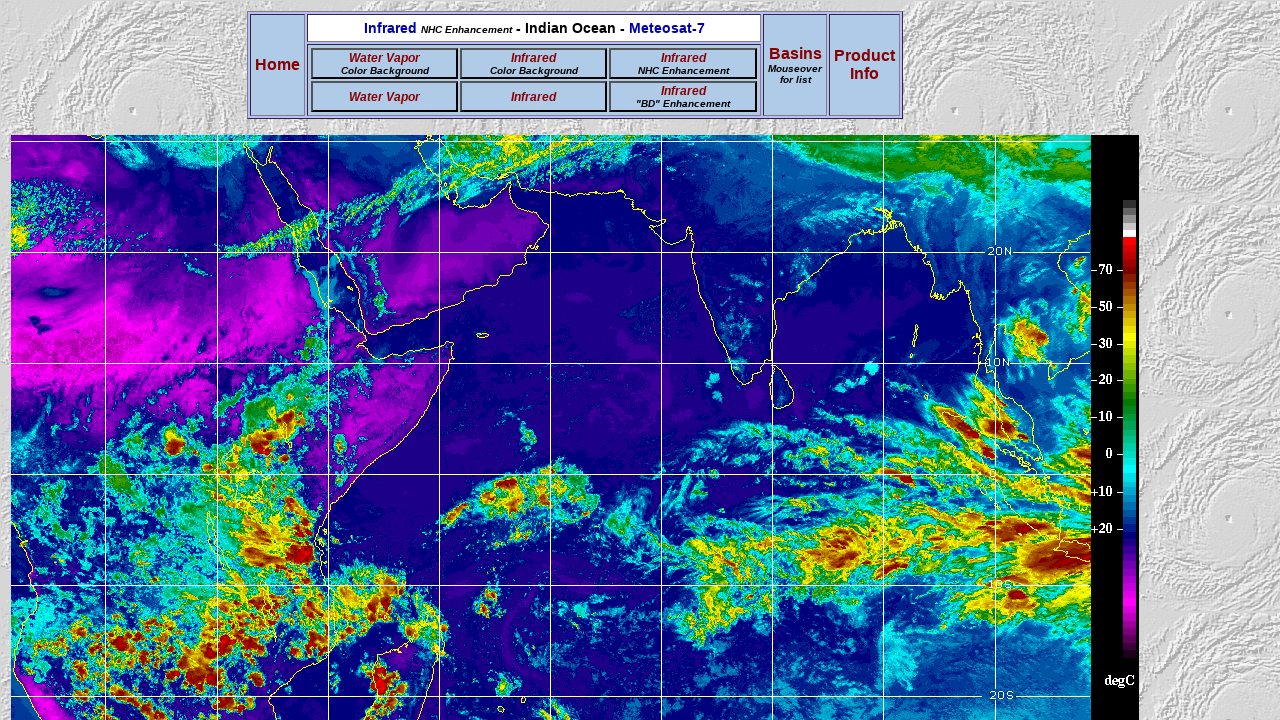

Verified satellite image element is visible on tropical weather site
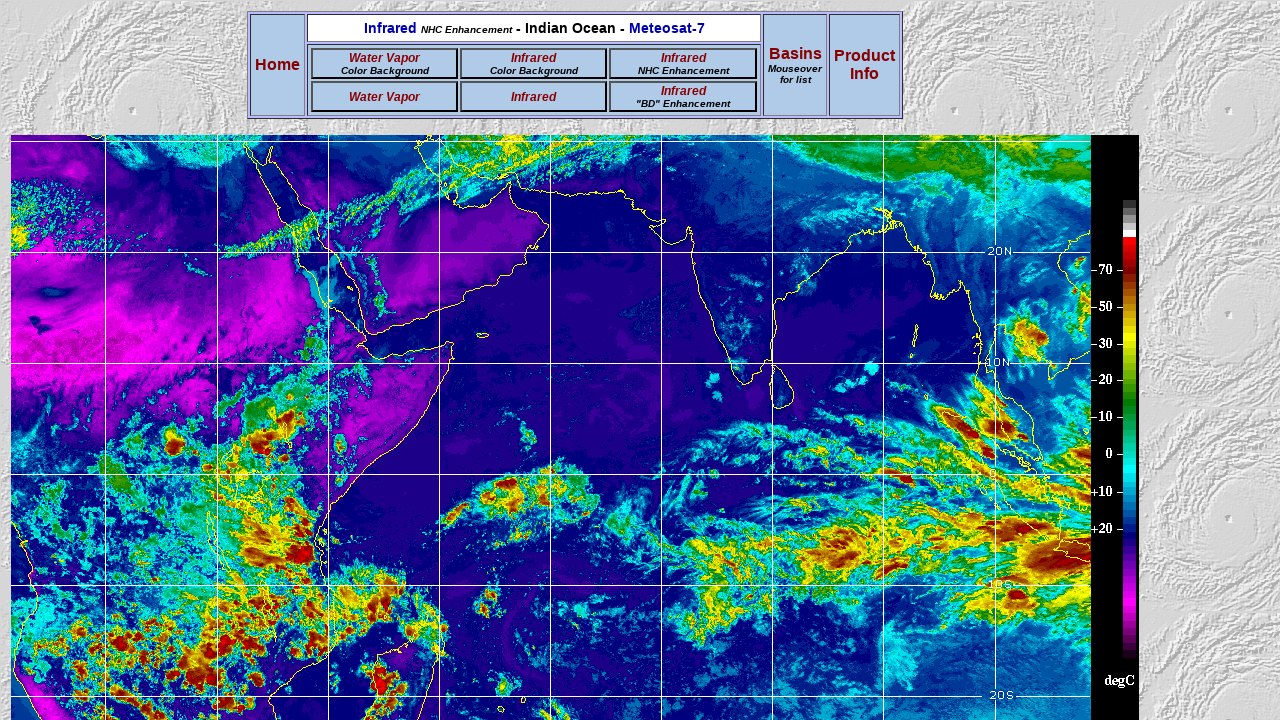

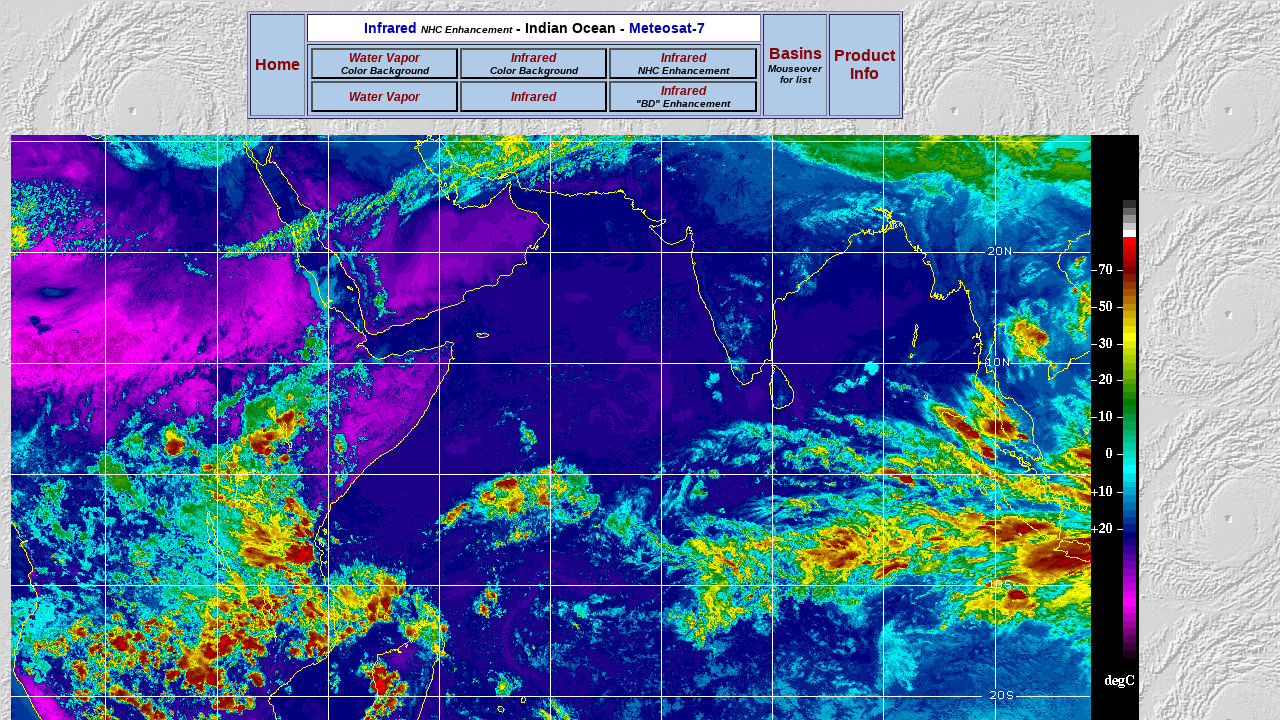